Tests e-commerce functionality by adding a product to the shopping cart and verifying it appears in the cart

Starting URL: https://bstackdemo.com/

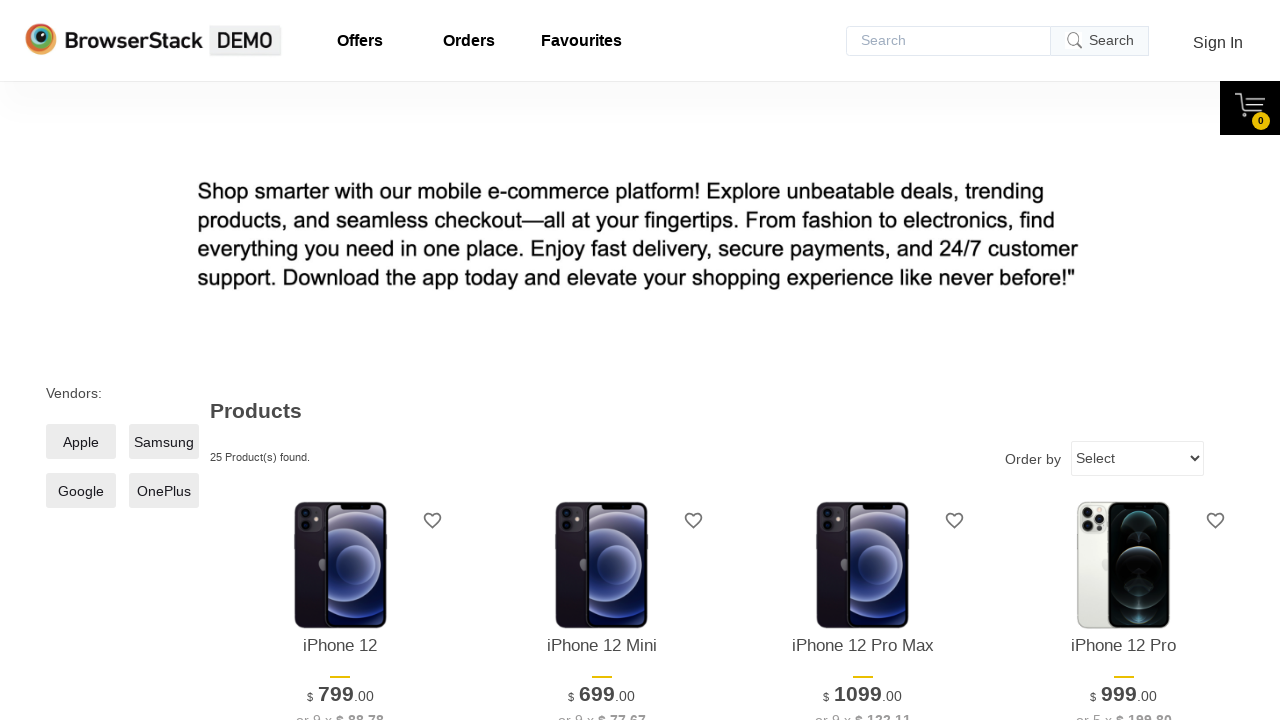

Page loaded and title verified as 'StackDemo'
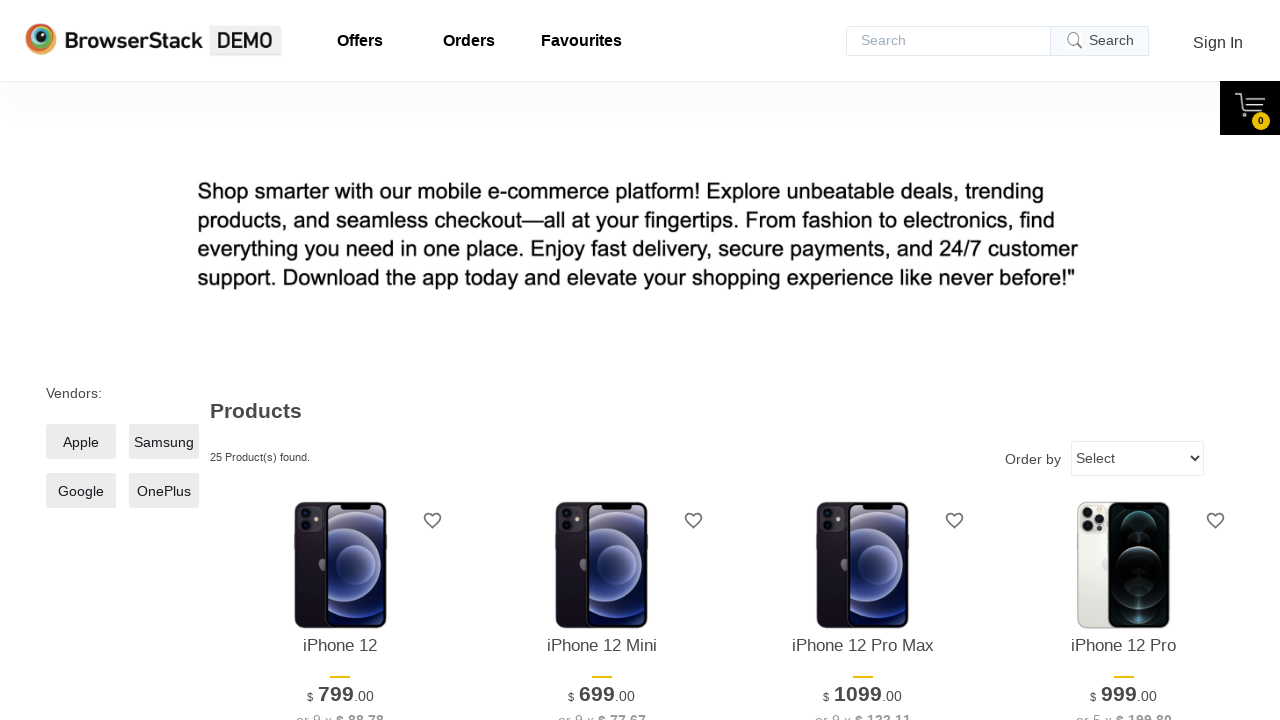

First product element located and visible
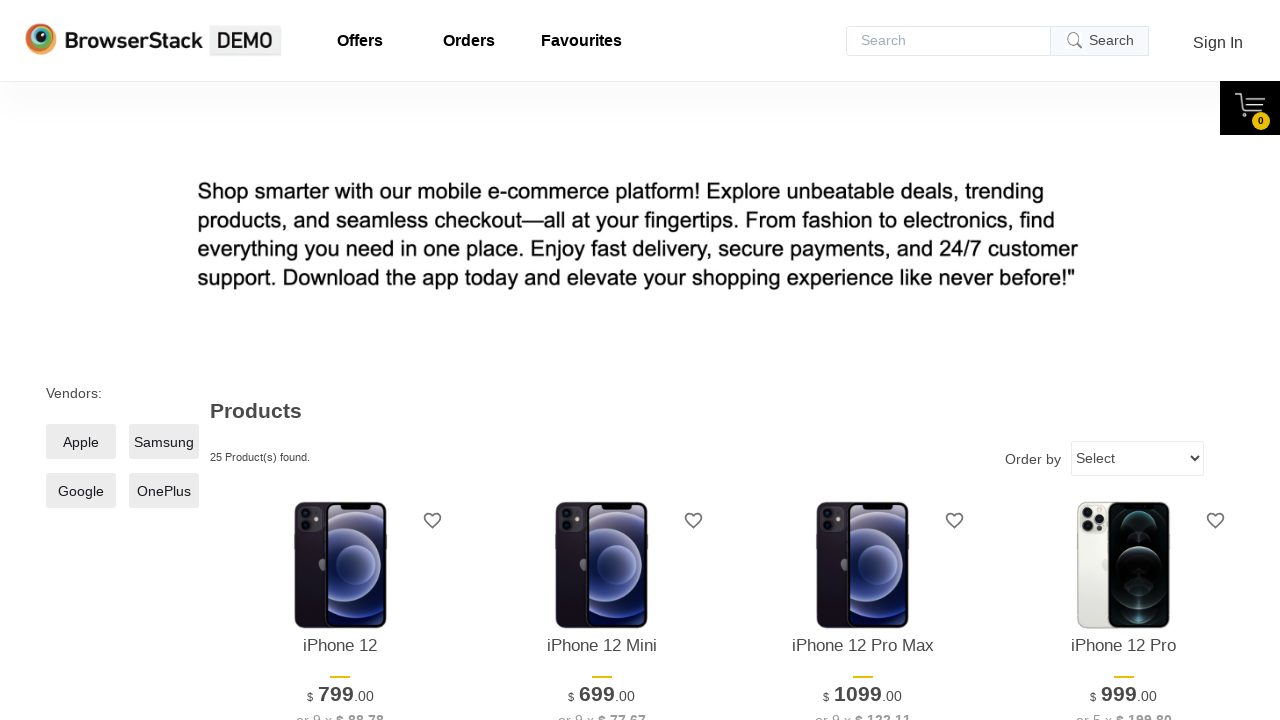

Extracted first product name: iPhone 12
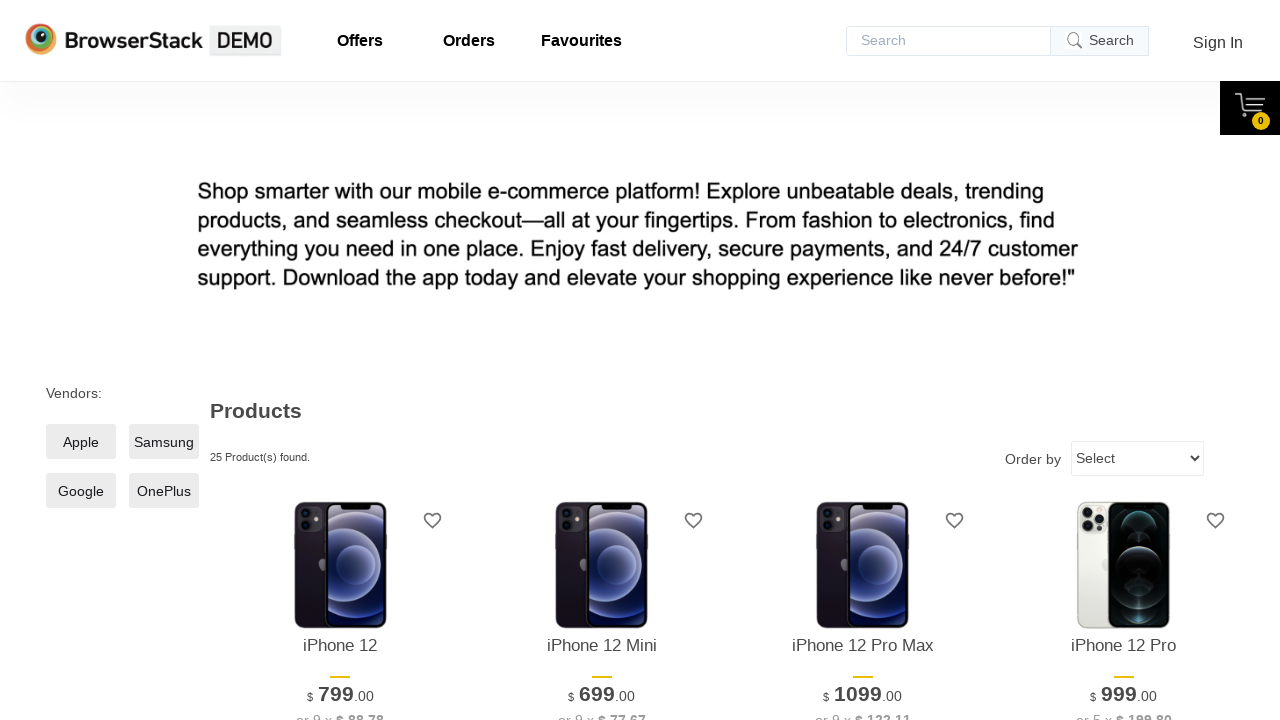

Add to cart button located and visible
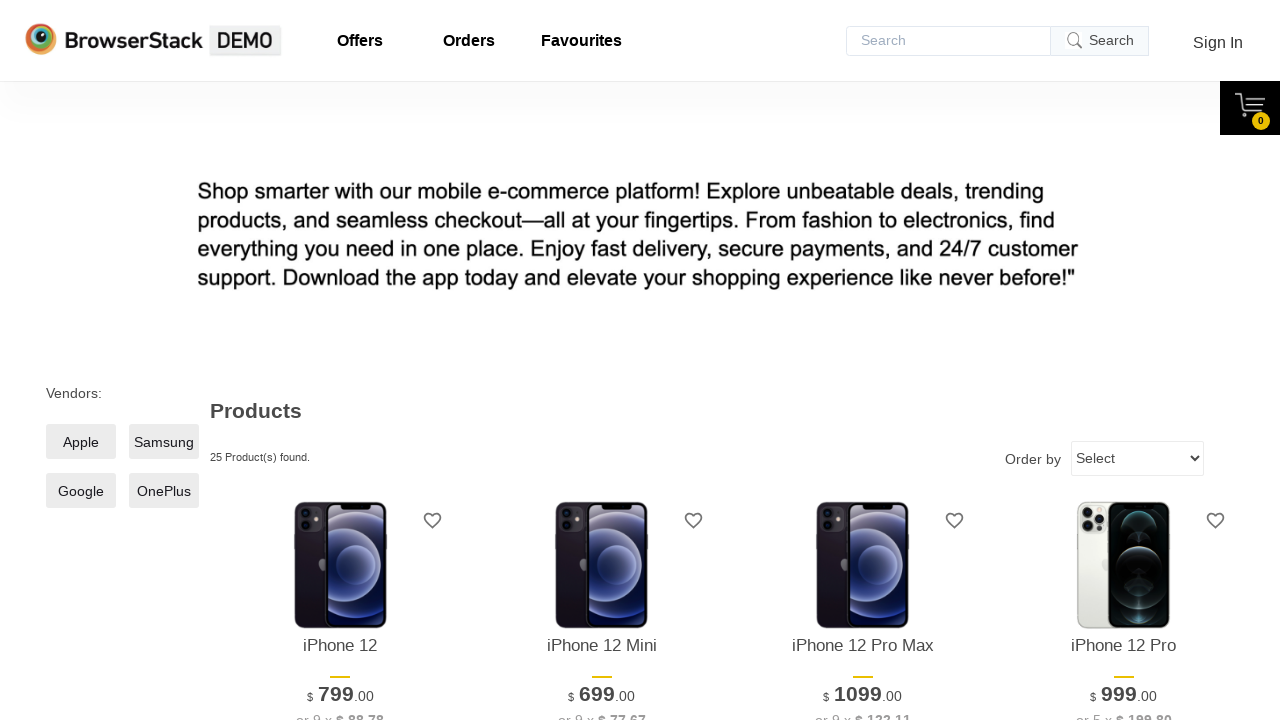

Clicked Add to cart button for first product
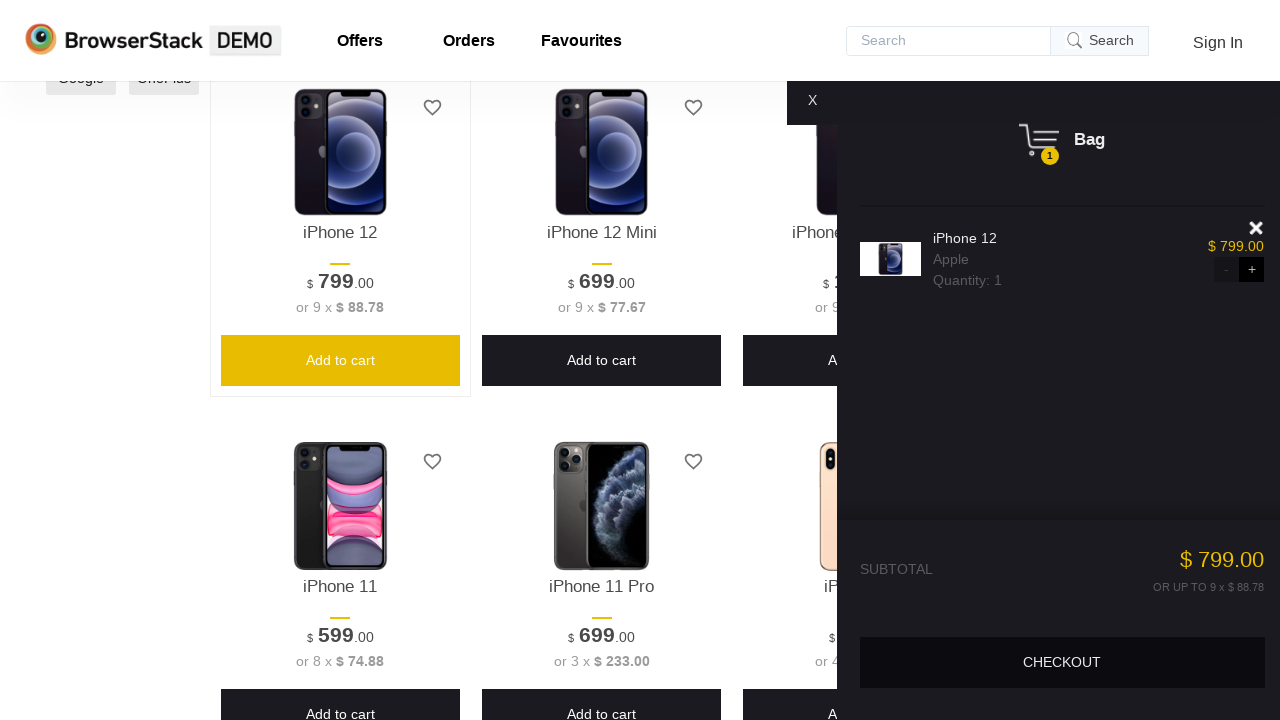

Shopping cart pane became visible
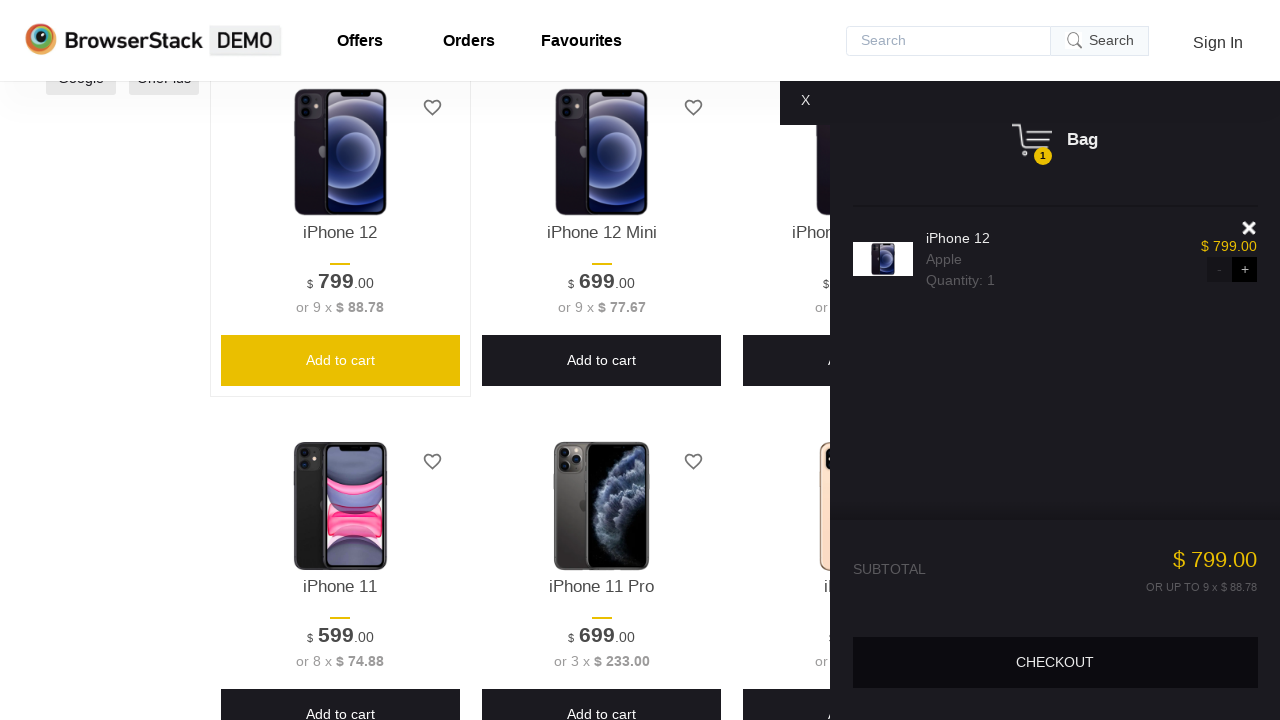

Product in cart element located and visible
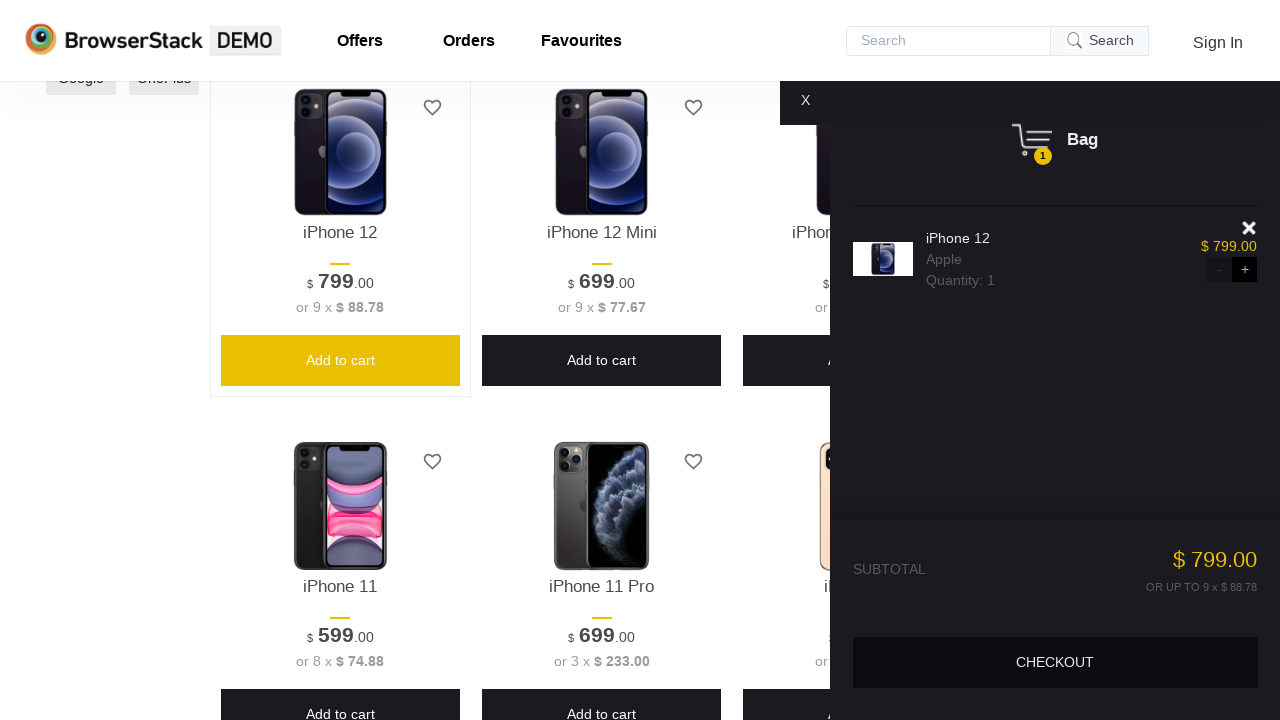

Extracted product name from cart: iPhone 12
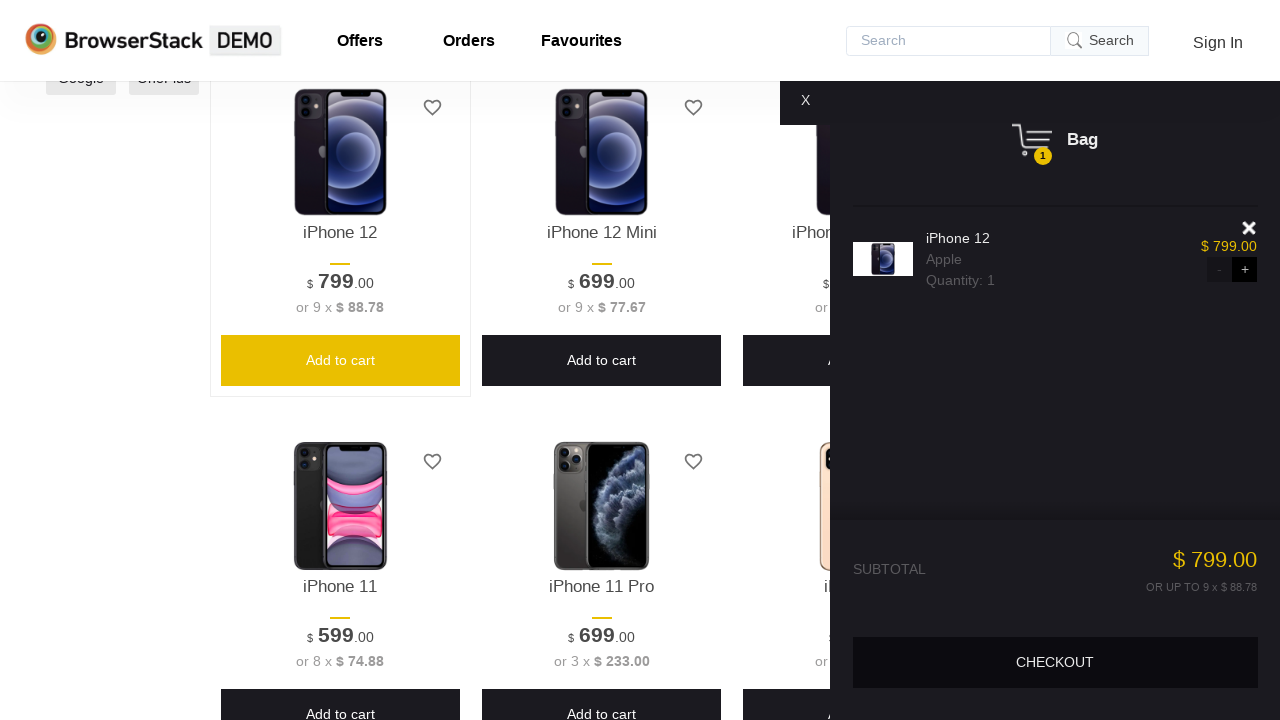

Verified product was added correctly to cart: iPhone 12
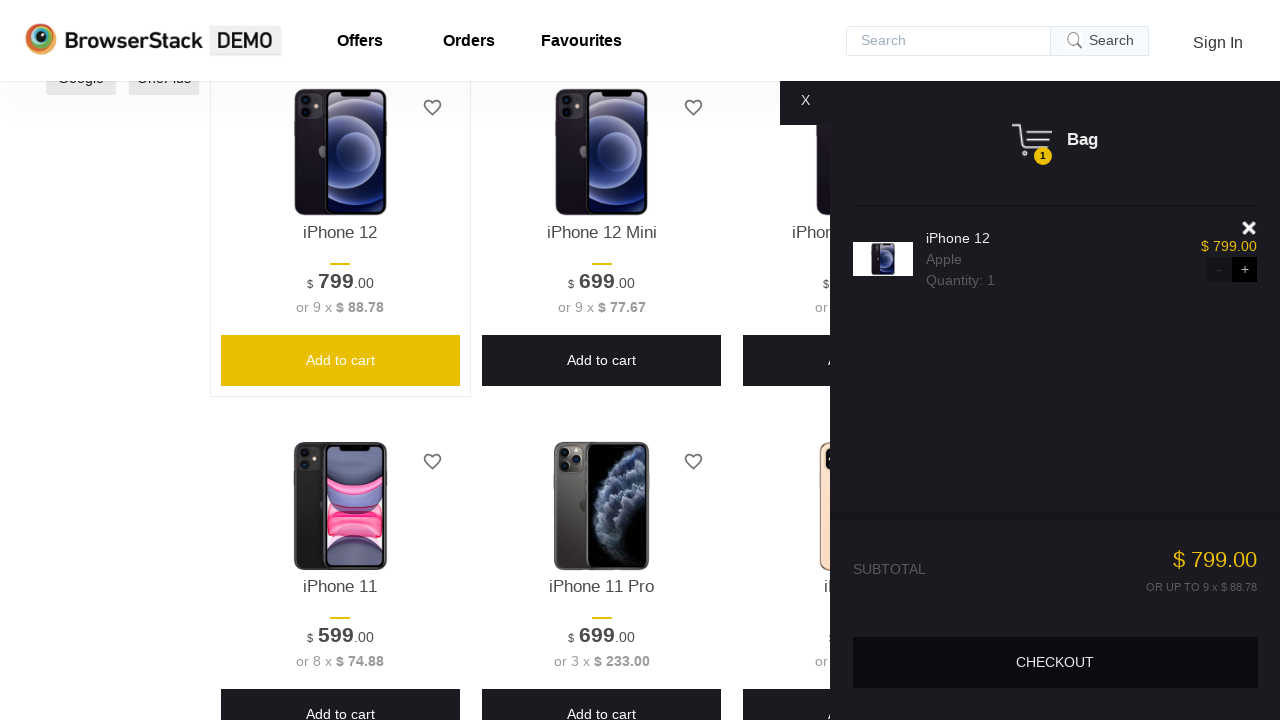

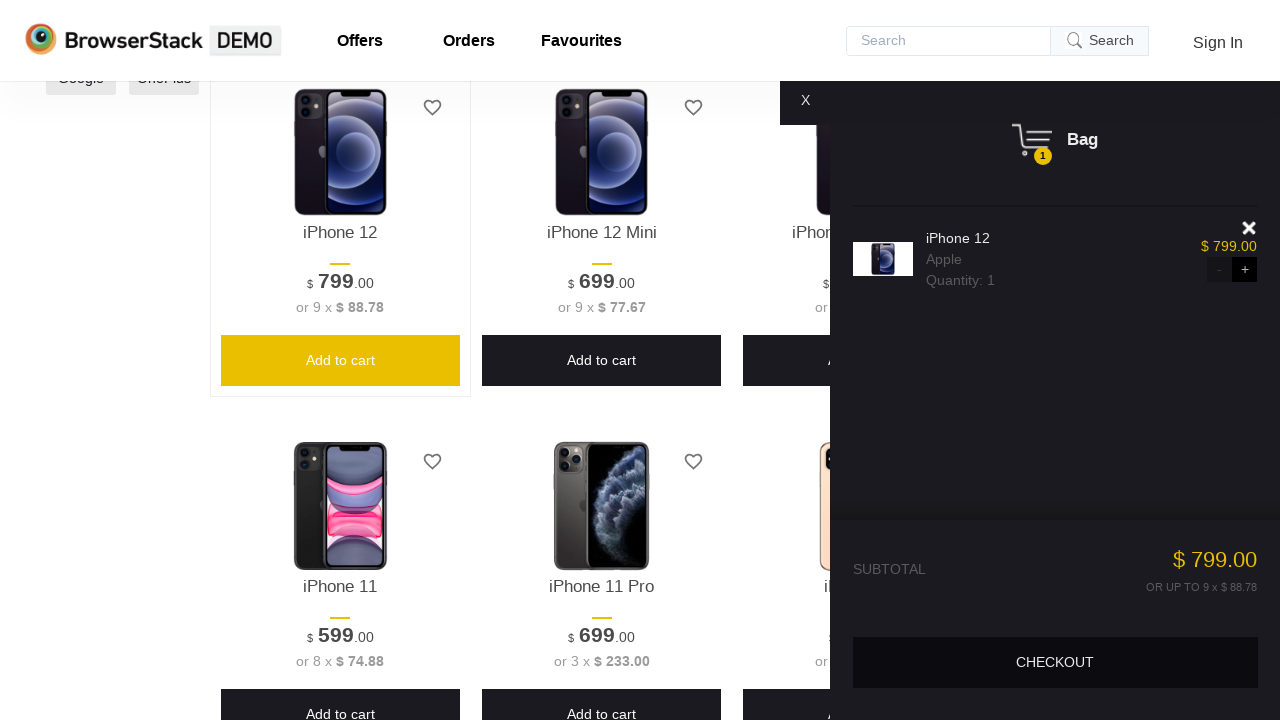